Tests drag and drop functionality by dragging an element and dropping it onto a target droppable area on the jQuery UI demo page

Starting URL: https://jqueryui.com/resources/demos/droppable/default.html

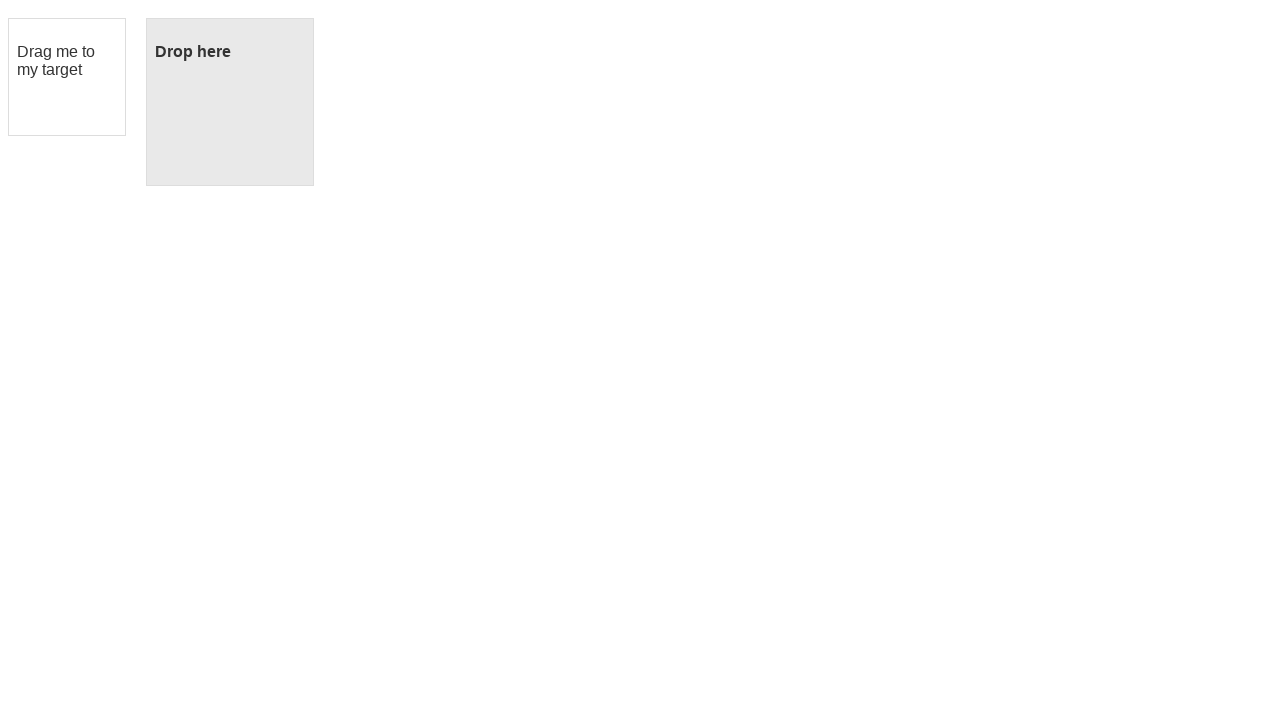

Waited for draggable element to be visible
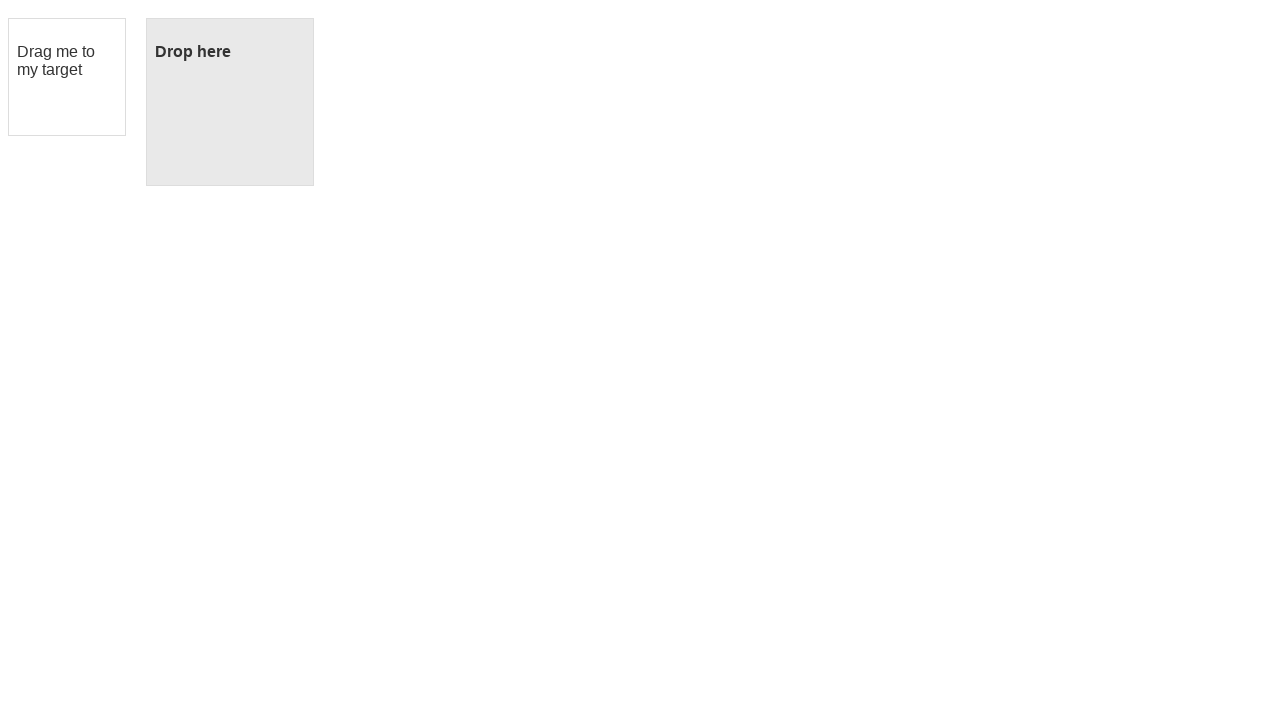

Waited for droppable element to be visible
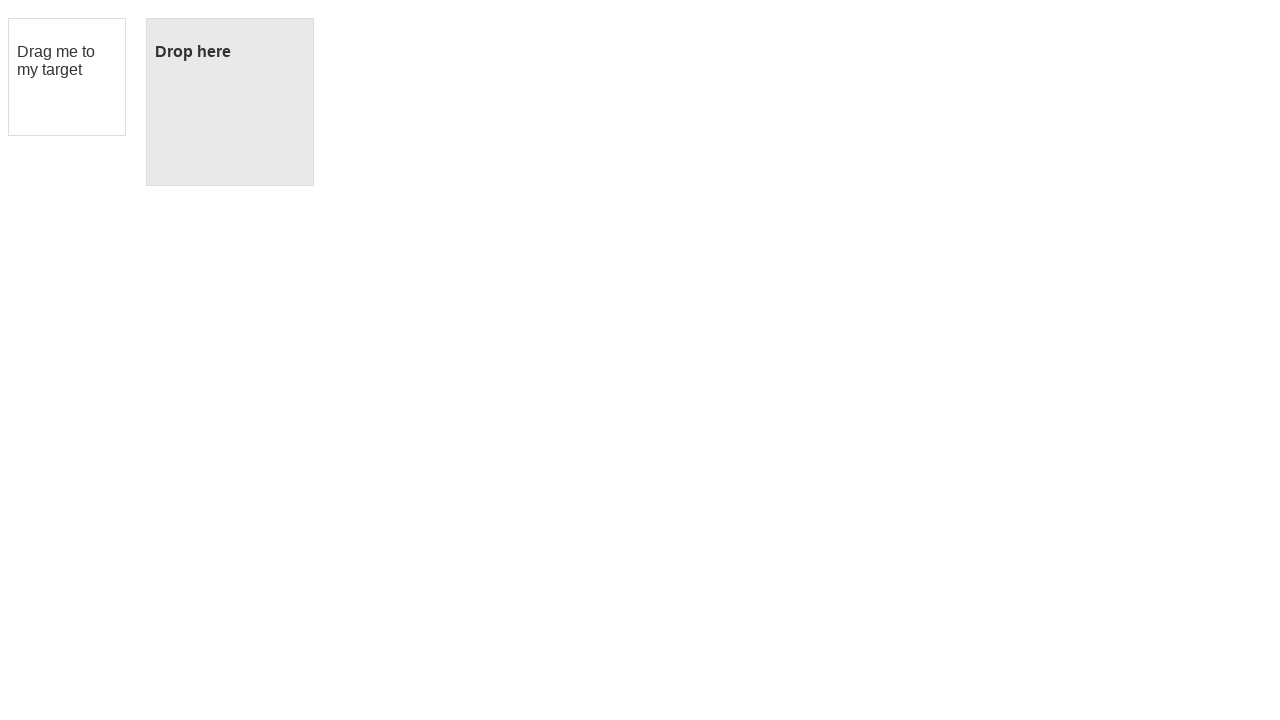

Dragged element from draggable area and dropped it onto droppable target at (230, 102)
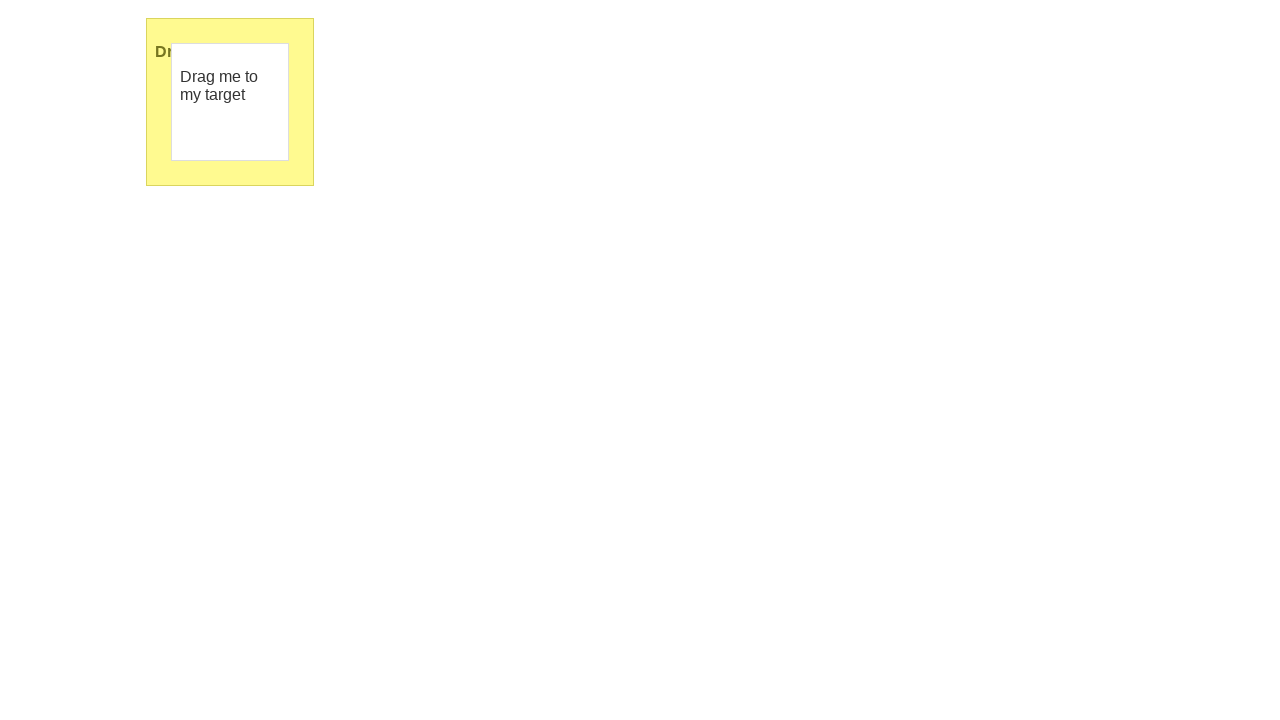

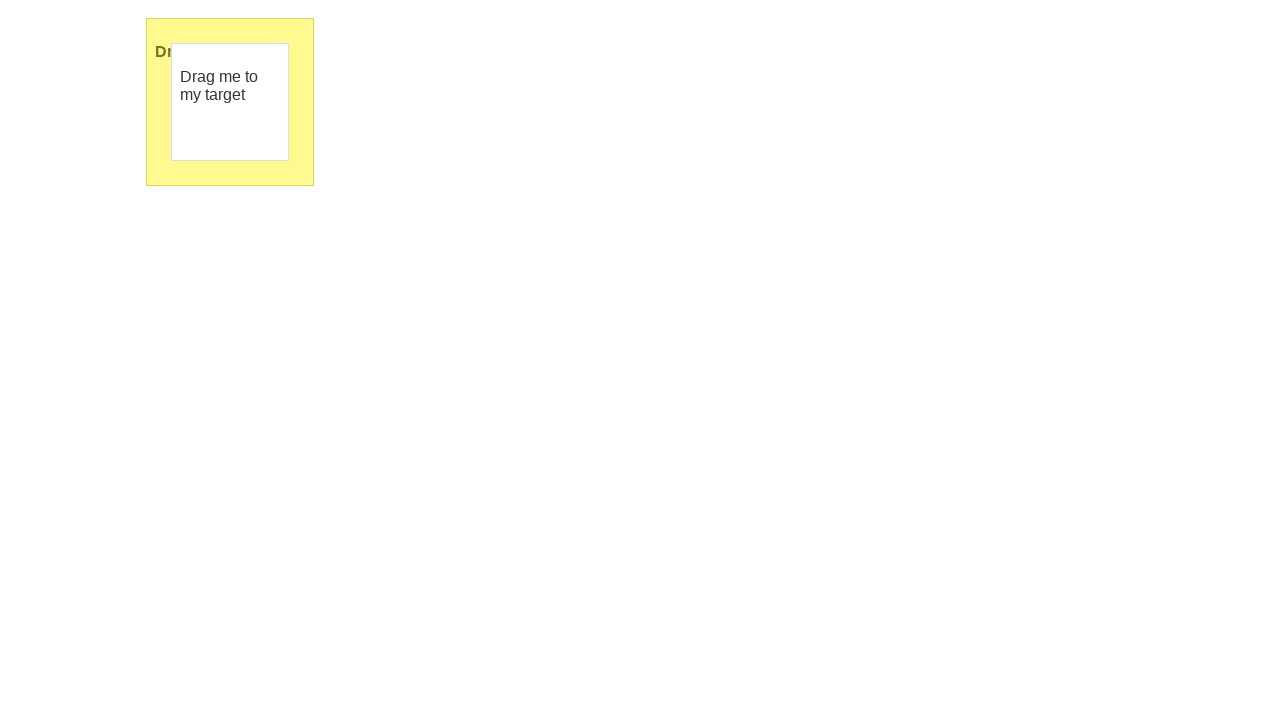